Tests email subscription functionality in the cart page by navigating to cart, scrolling down, and submitting an email address for subscription

Starting URL: https://www.automationexercise.com

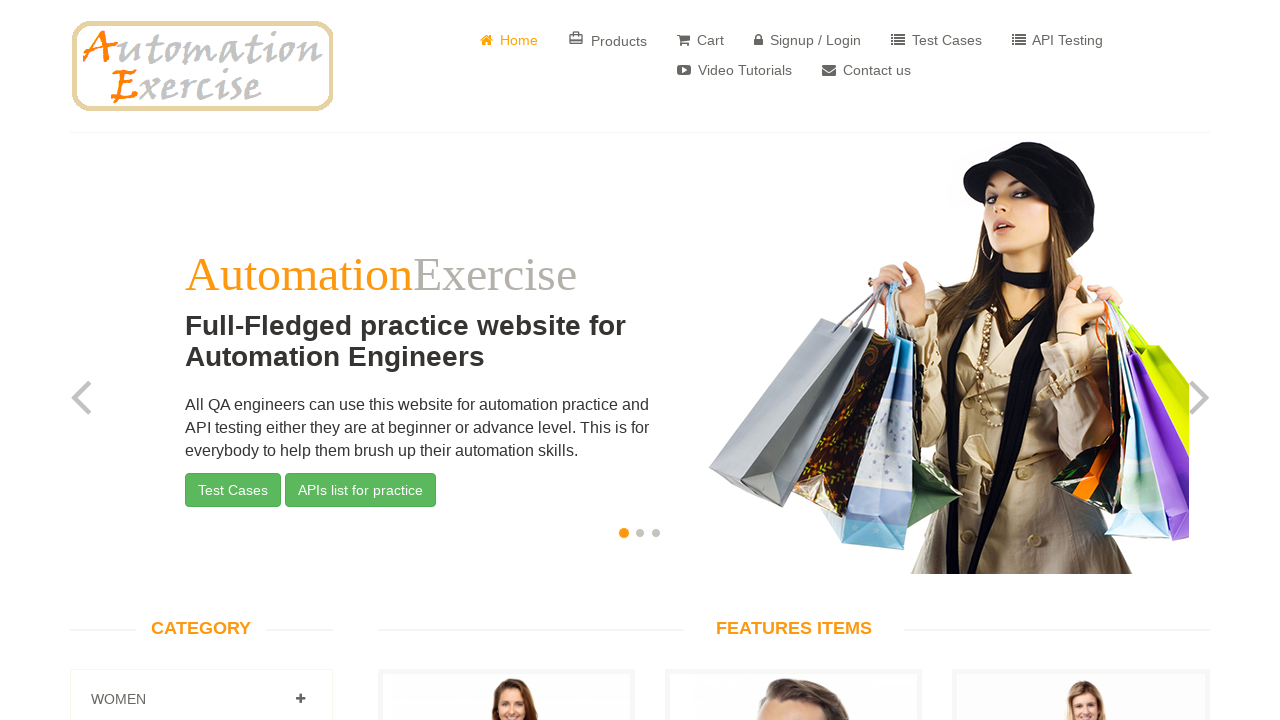

Clicked on Cart link in header at (700, 40) on //*[@id="header"]/div/div/div/div[2]/div/ul/li[3]/a
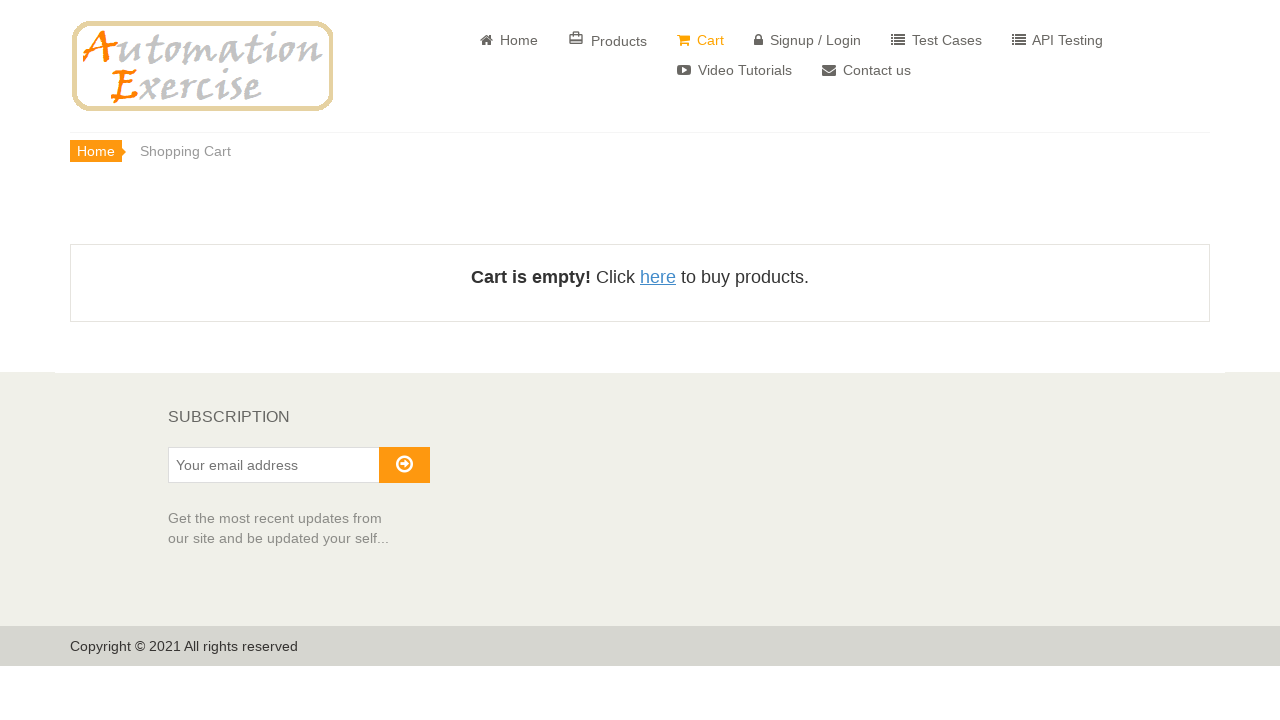

Scrolled down 5000px to reach subscription section
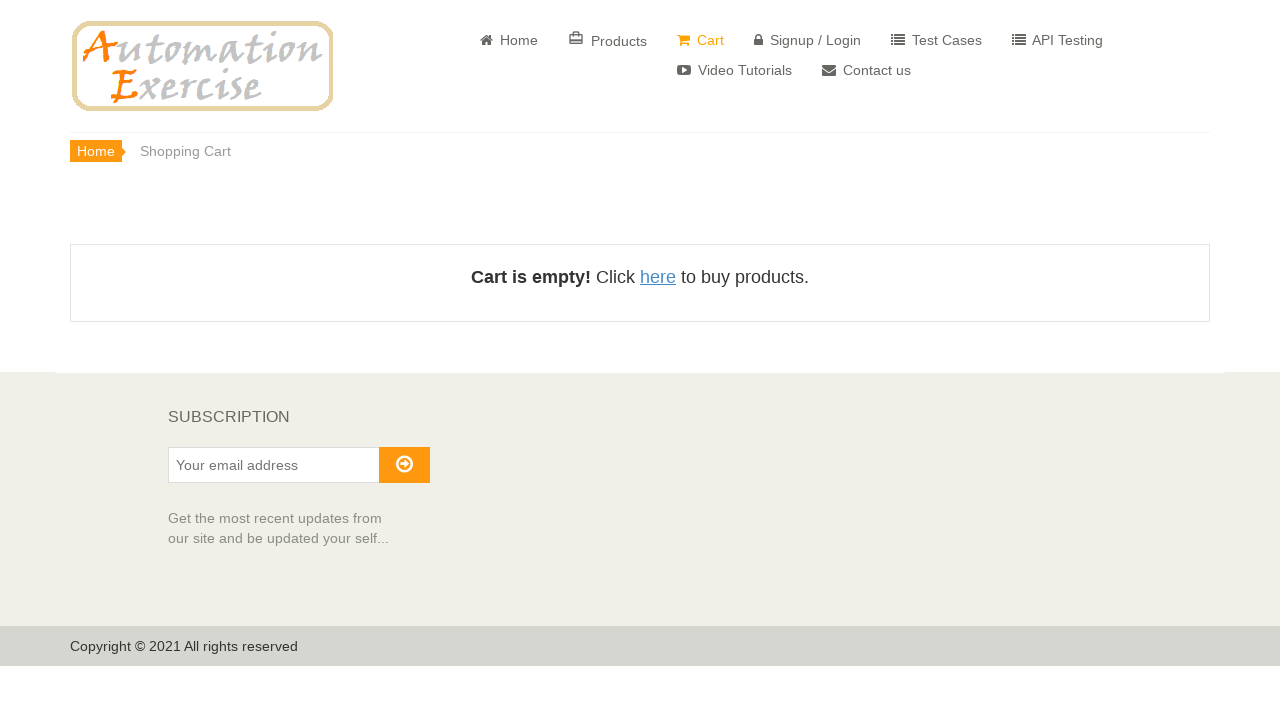

Clicked on email subscription field at (274, 465) on //*[@id="susbscribe_email"]
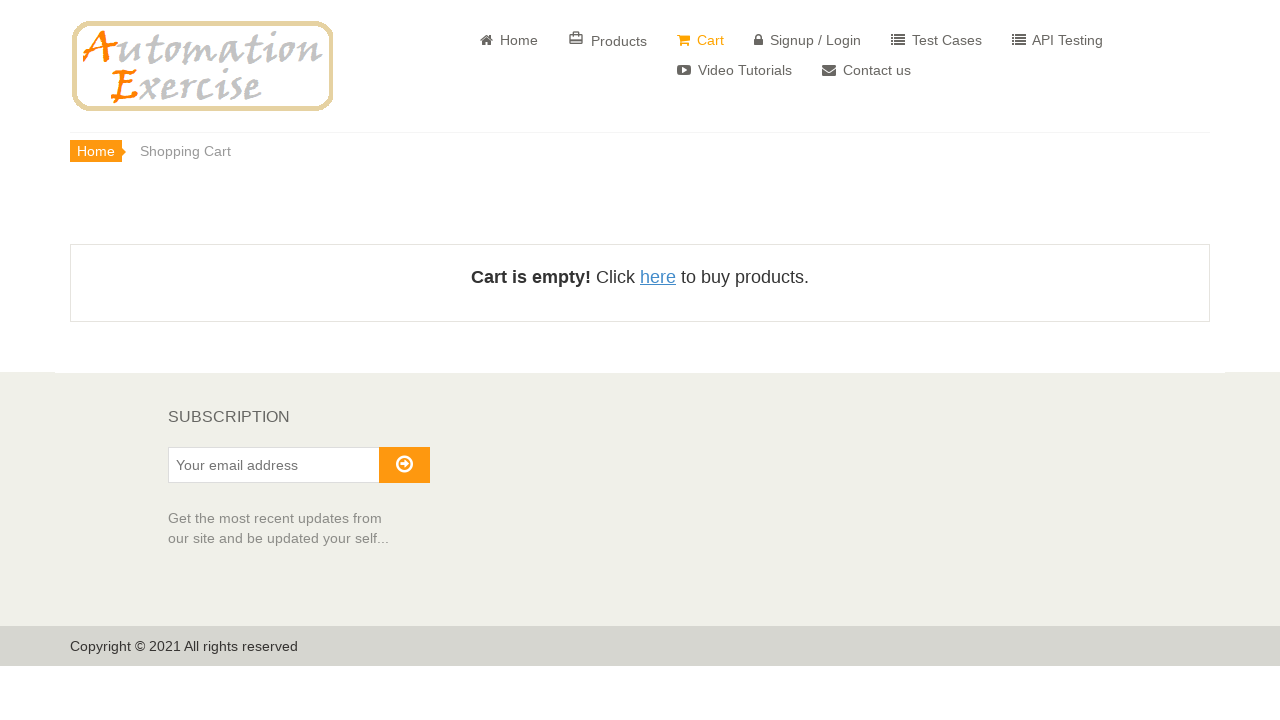

Filled email subscription field with 'test@mail.com' on //*[@id="susbscribe_email"]
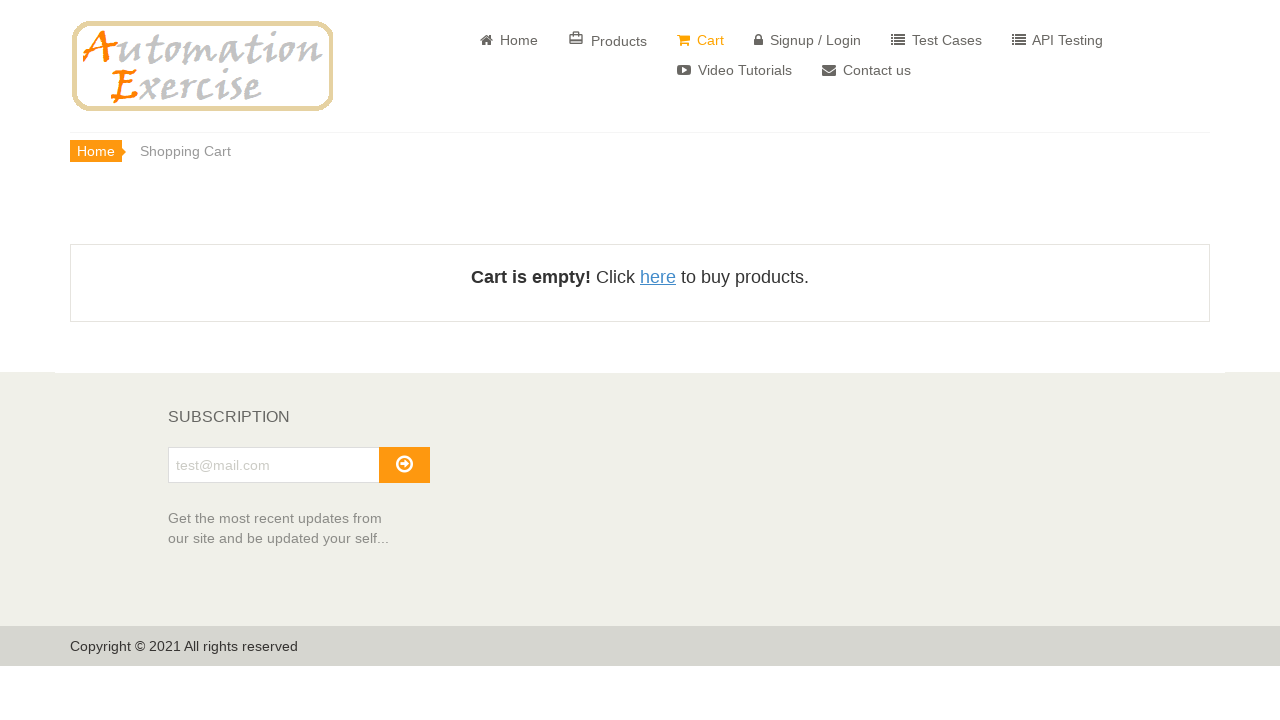

Clicked subscribe button at (404, 465) on //*[@id="subscribe"]
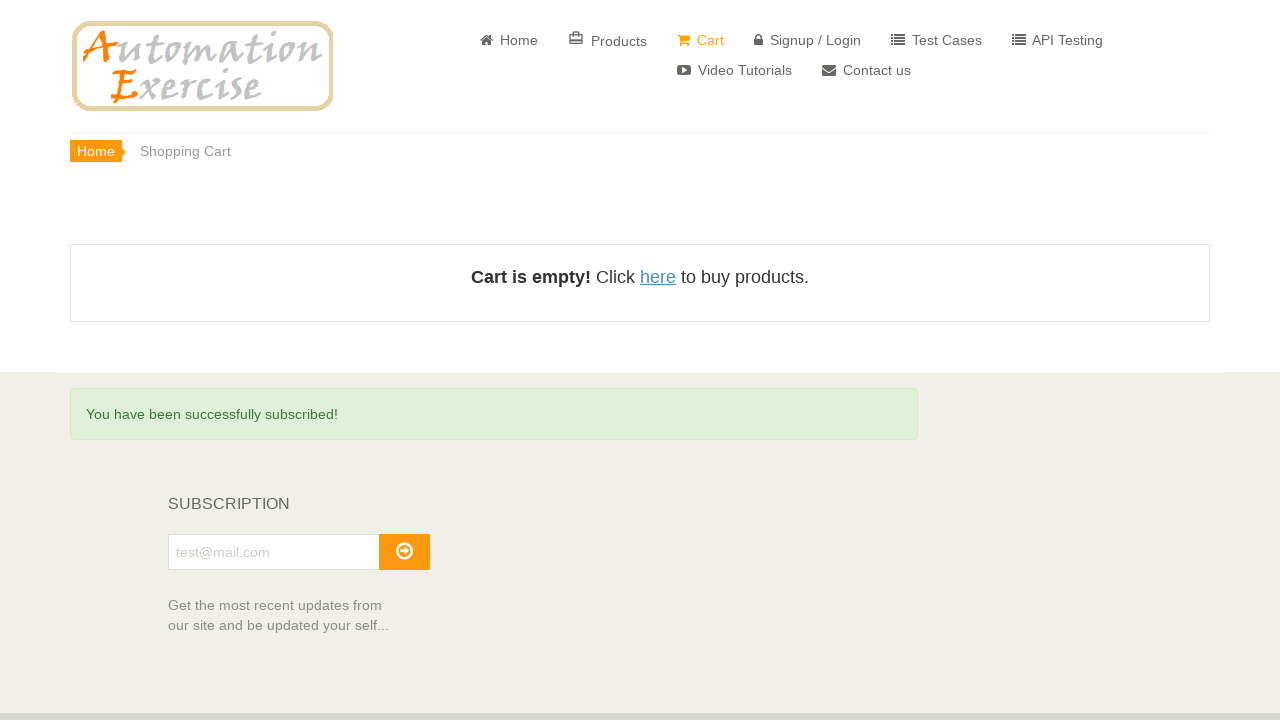

Success message appeared confirming email subscription
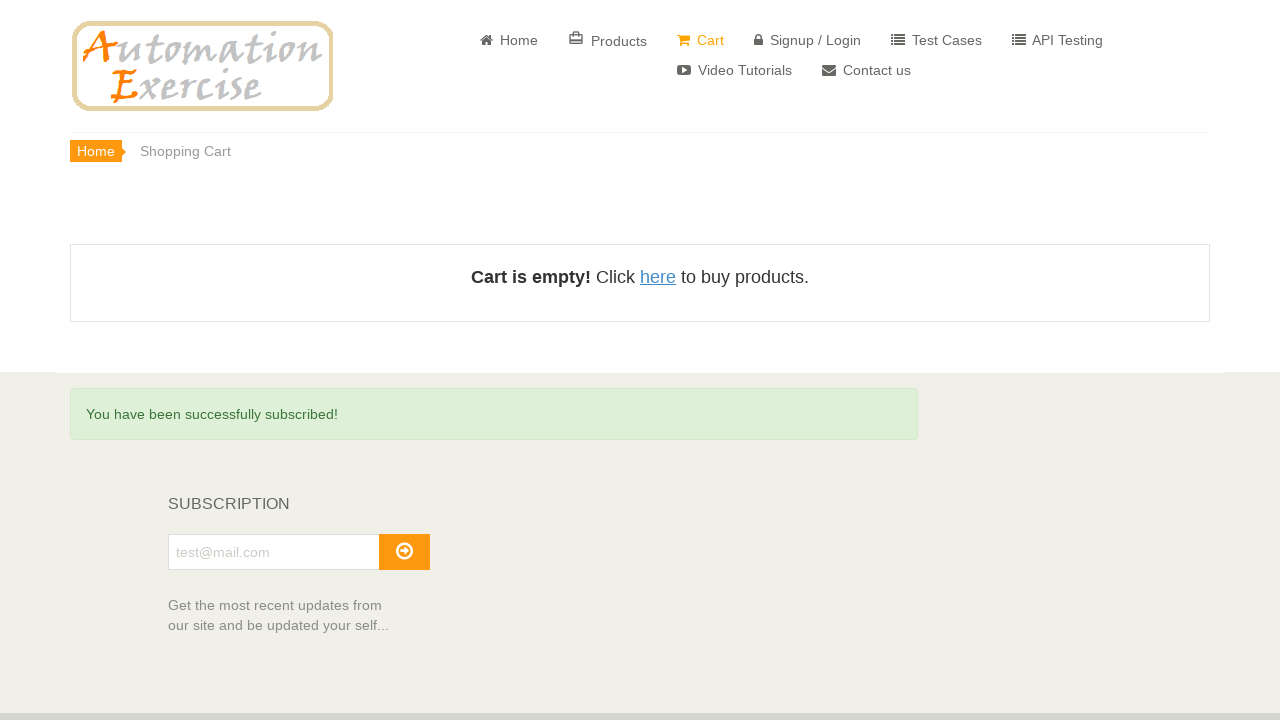

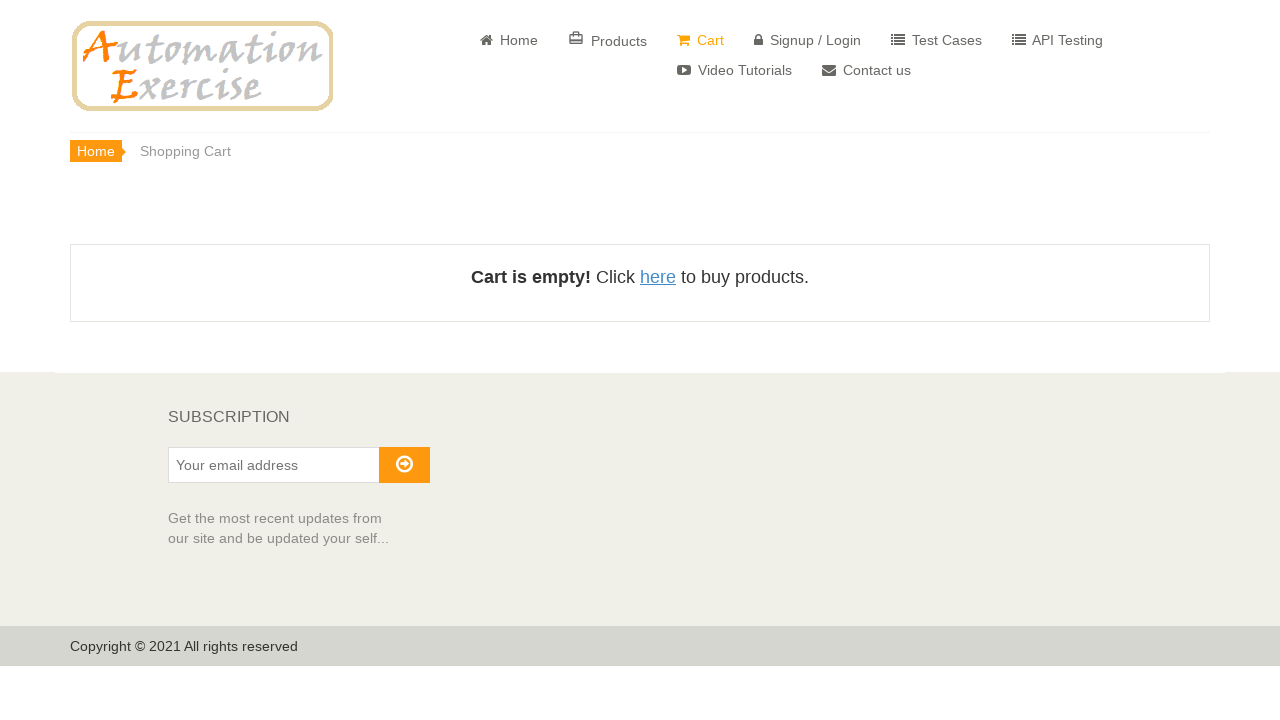